Tests TodoMVC app by adding multiple todo items, checking one as complete, and clearing completed items

Starting URL: https://demo.playwright.dev/todomvc/

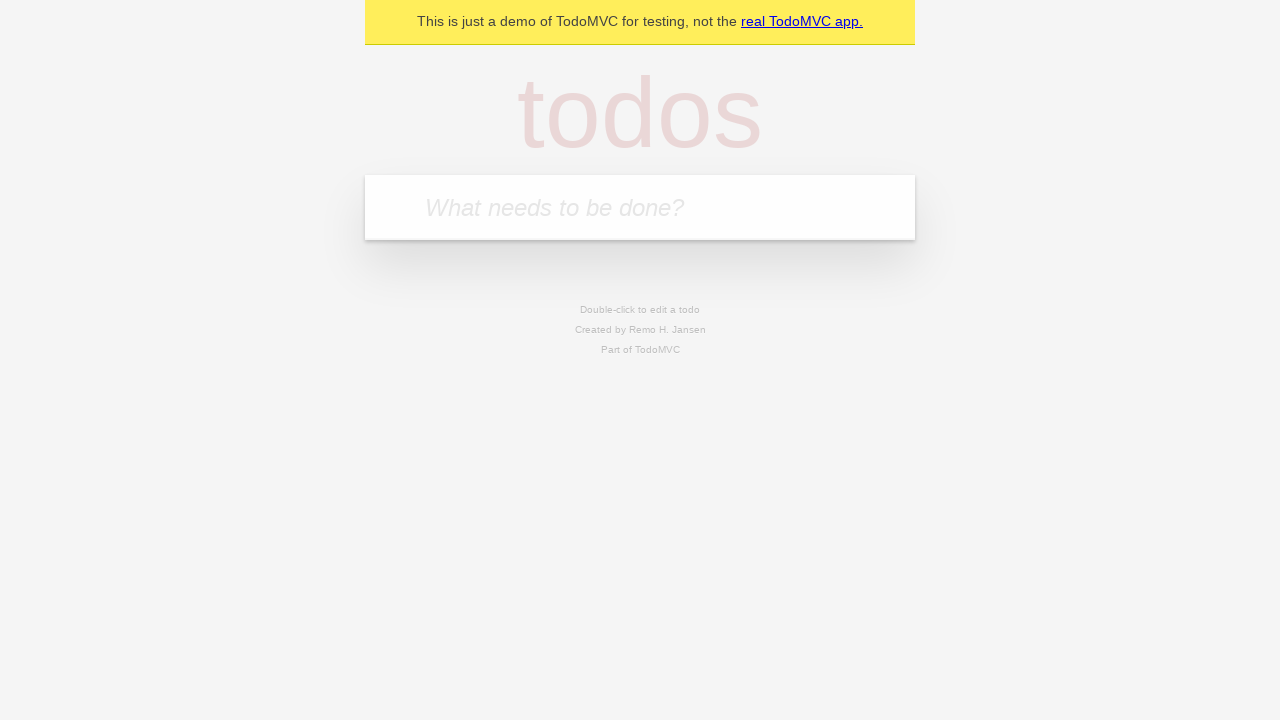

Clicked on todo input field at (640, 207) on internal:attr=[placeholder="What needs to be done?"i]
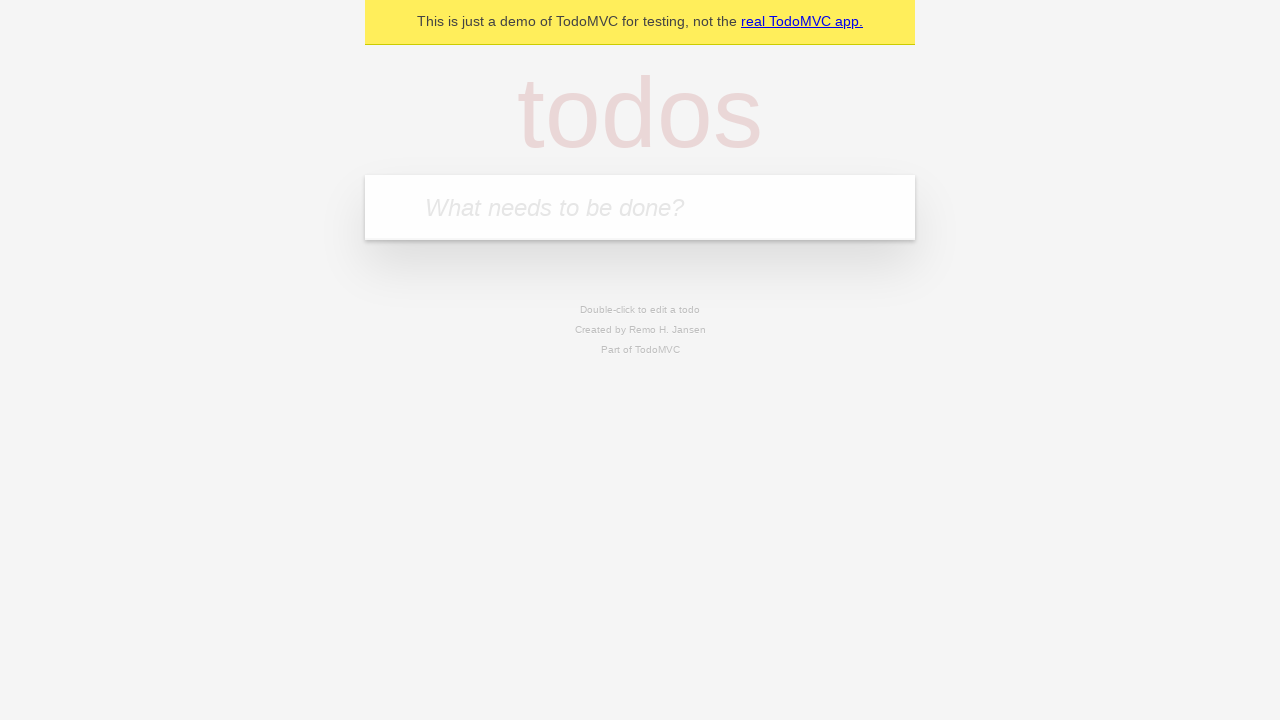

Filled input field with 'hello' on internal:attr=[placeholder="What needs to be done?"i]
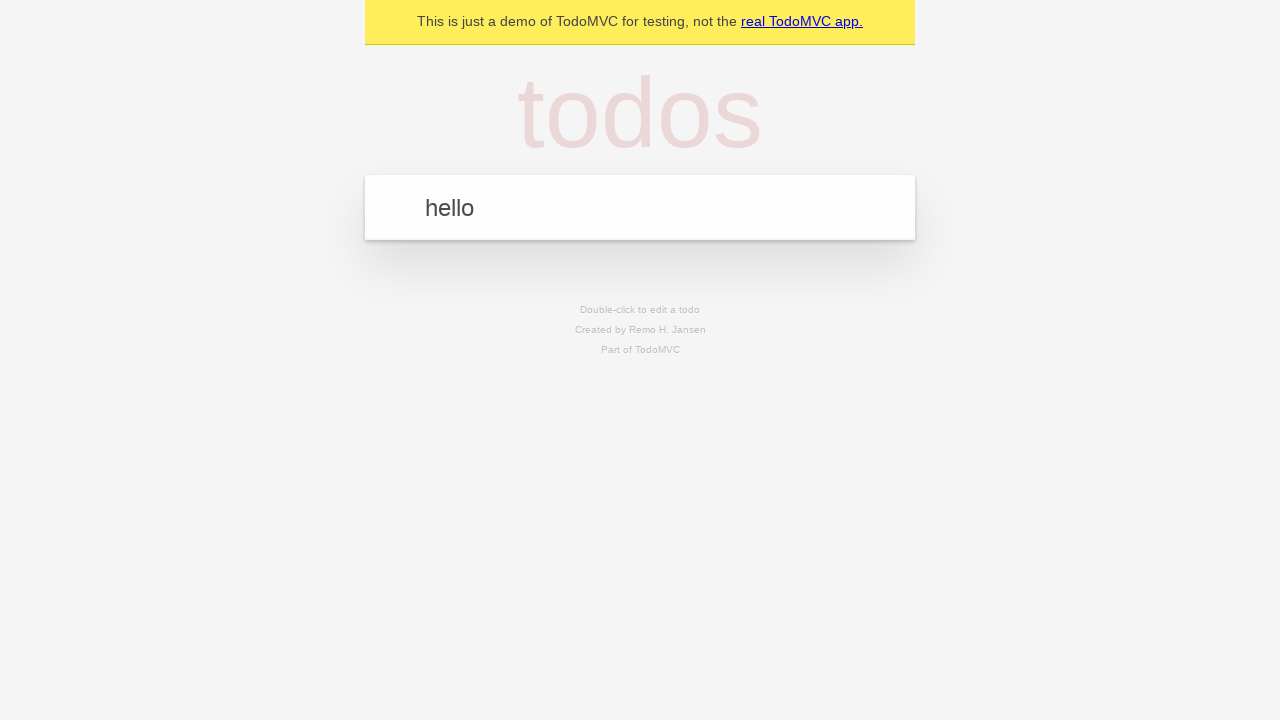

Pressed Enter to add 'hello' todo item on internal:attr=[placeholder="What needs to be done?"i]
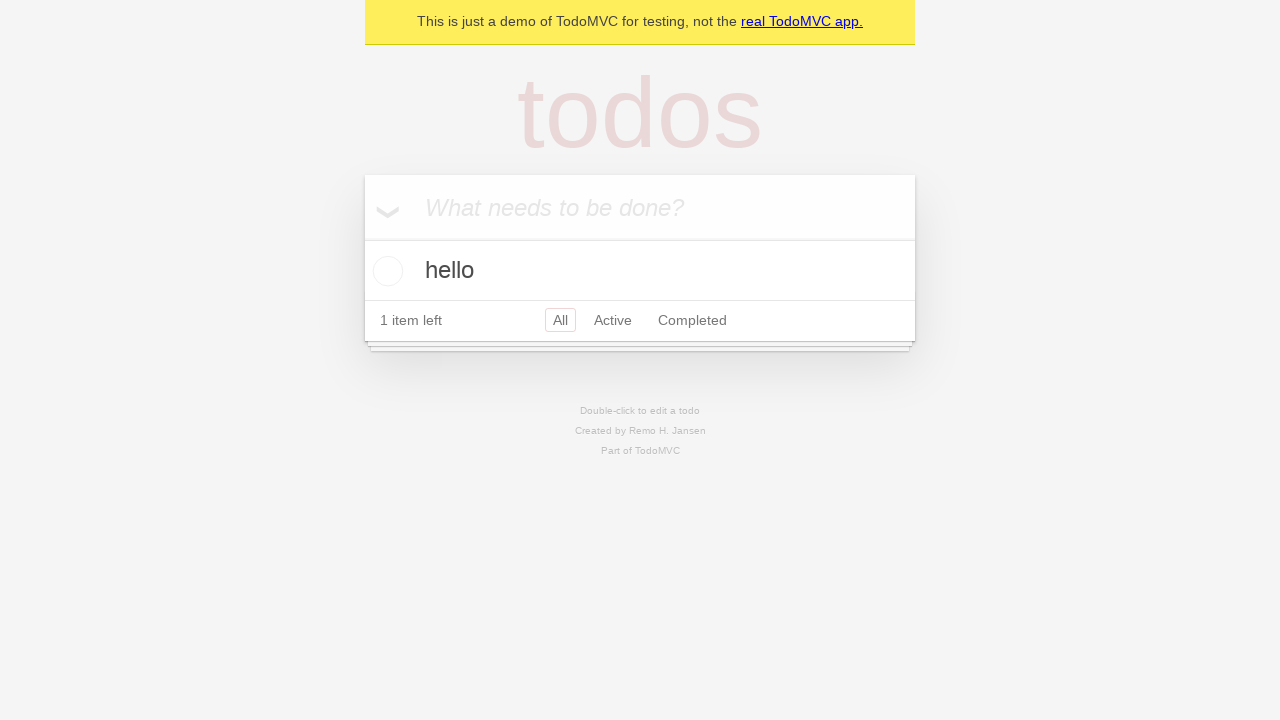

Filled input field with 'world' on internal:attr=[placeholder="What needs to be done?"i]
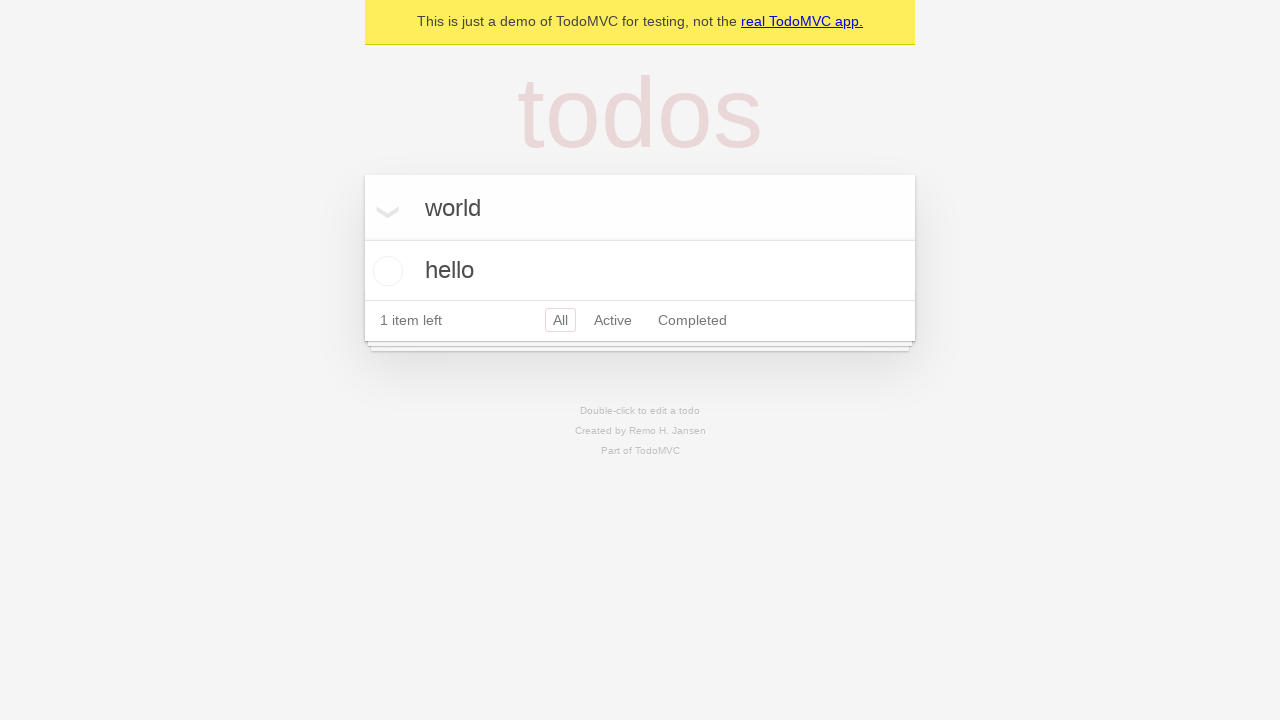

Pressed Enter to add 'world' todo item on internal:attr=[placeholder="What needs to be done?"i]
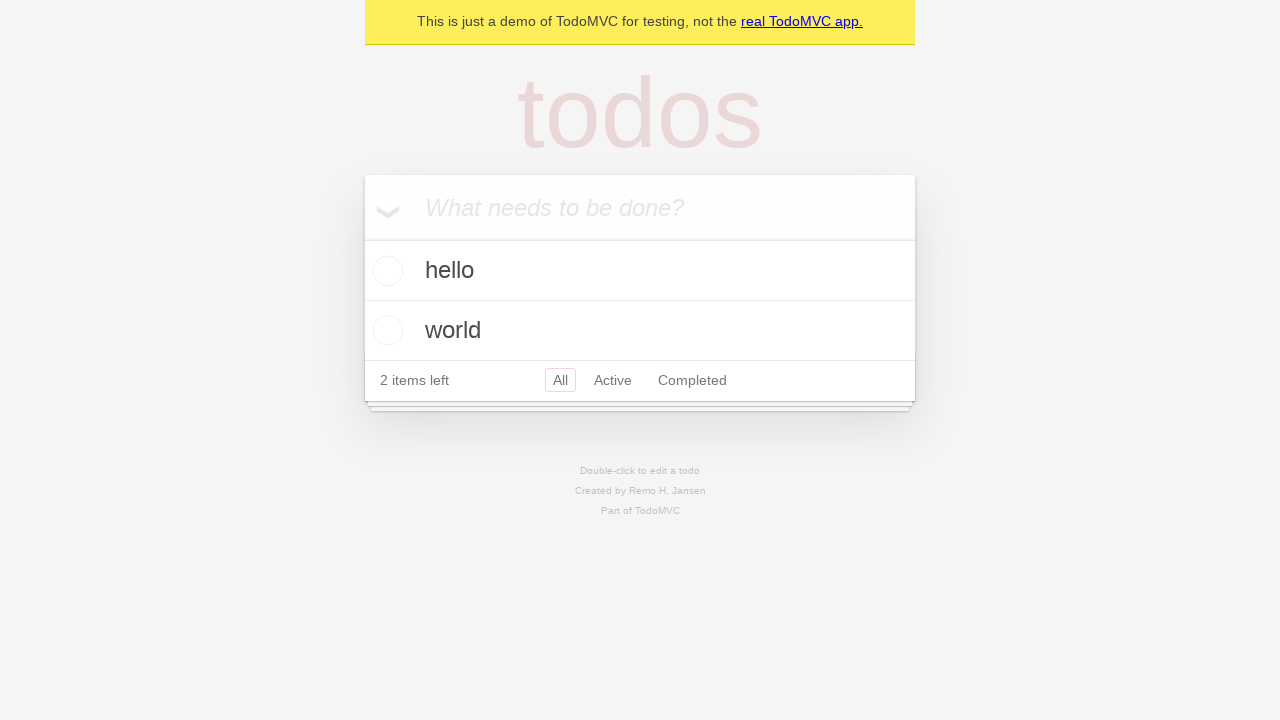

Filled input field with 'yes' on internal:attr=[placeholder="What needs to be done?"i]
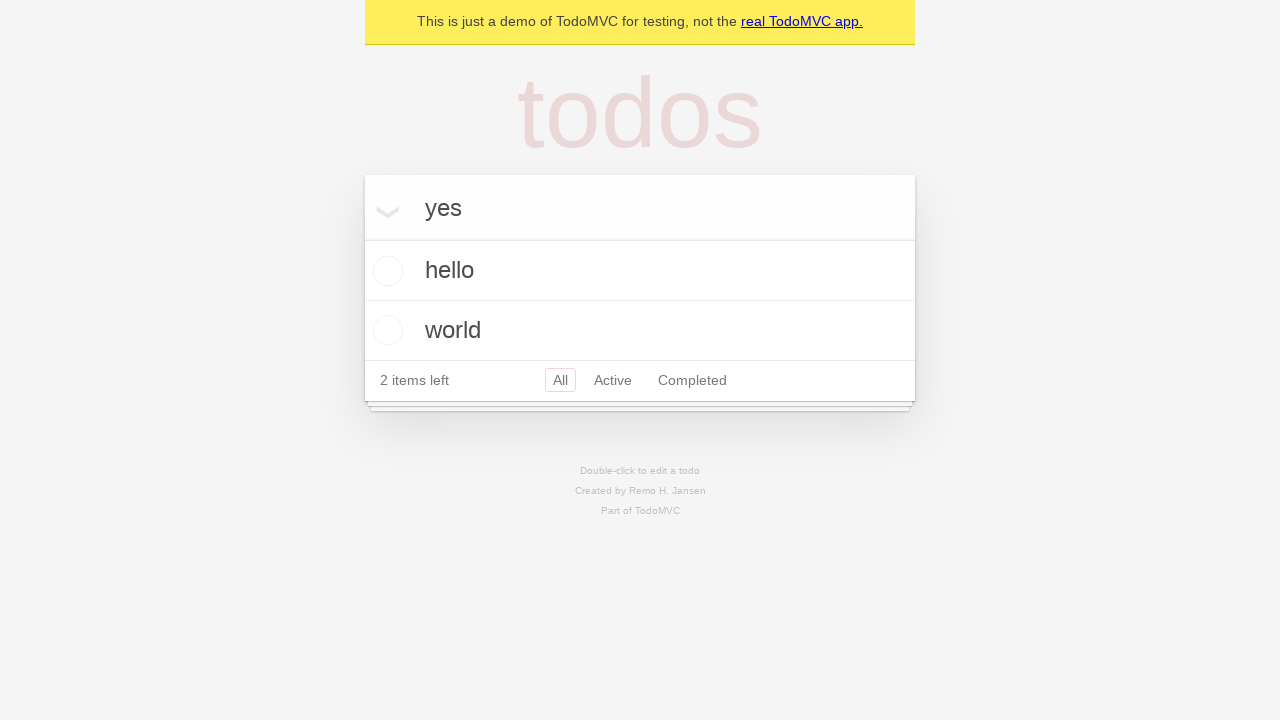

Pressed Enter to add 'yes' todo item on internal:attr=[placeholder="What needs to be done?"i]
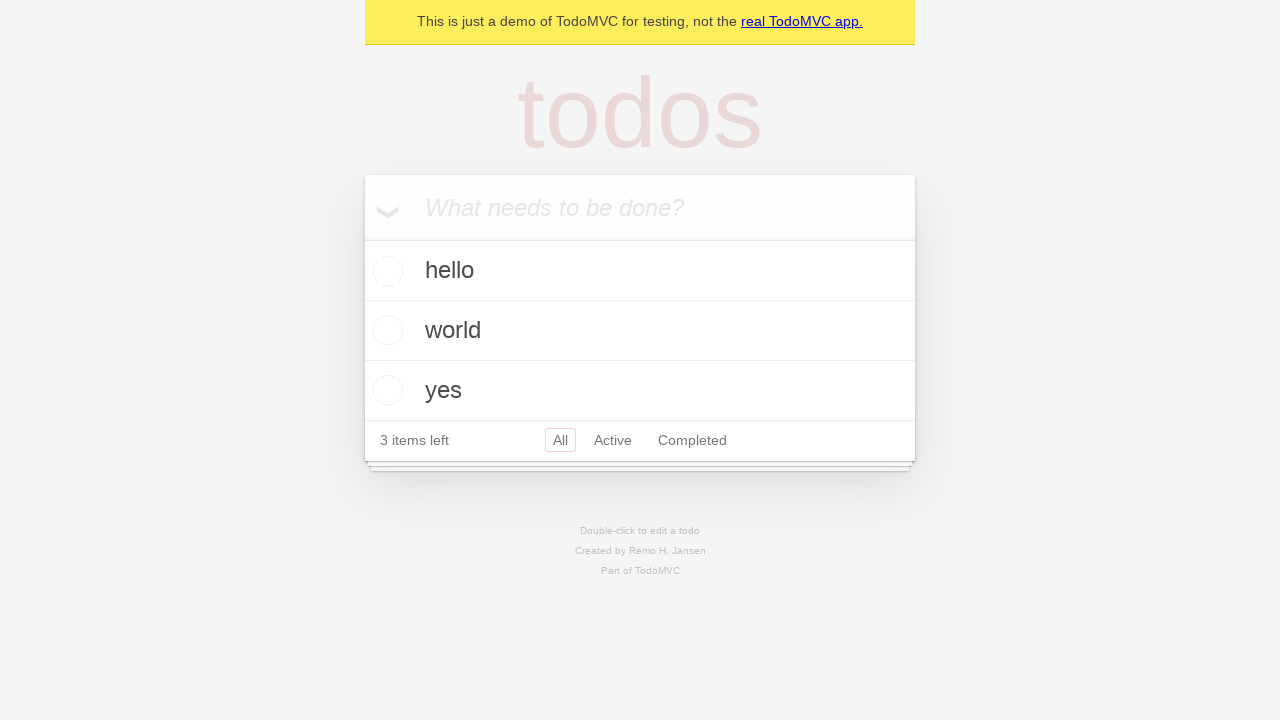

Filled input field with 'no' on internal:attr=[placeholder="What needs to be done?"i]
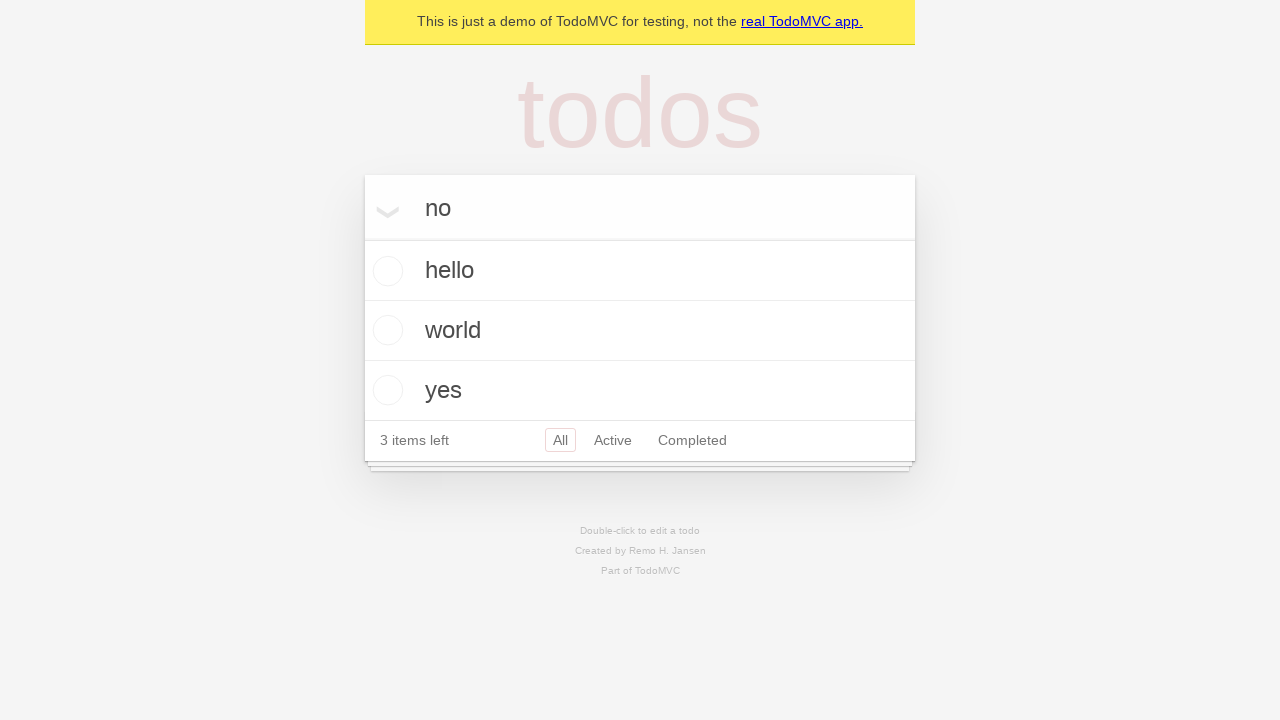

Pressed Enter to add 'no' todo item on internal:attr=[placeholder="What needs to be done?"i]
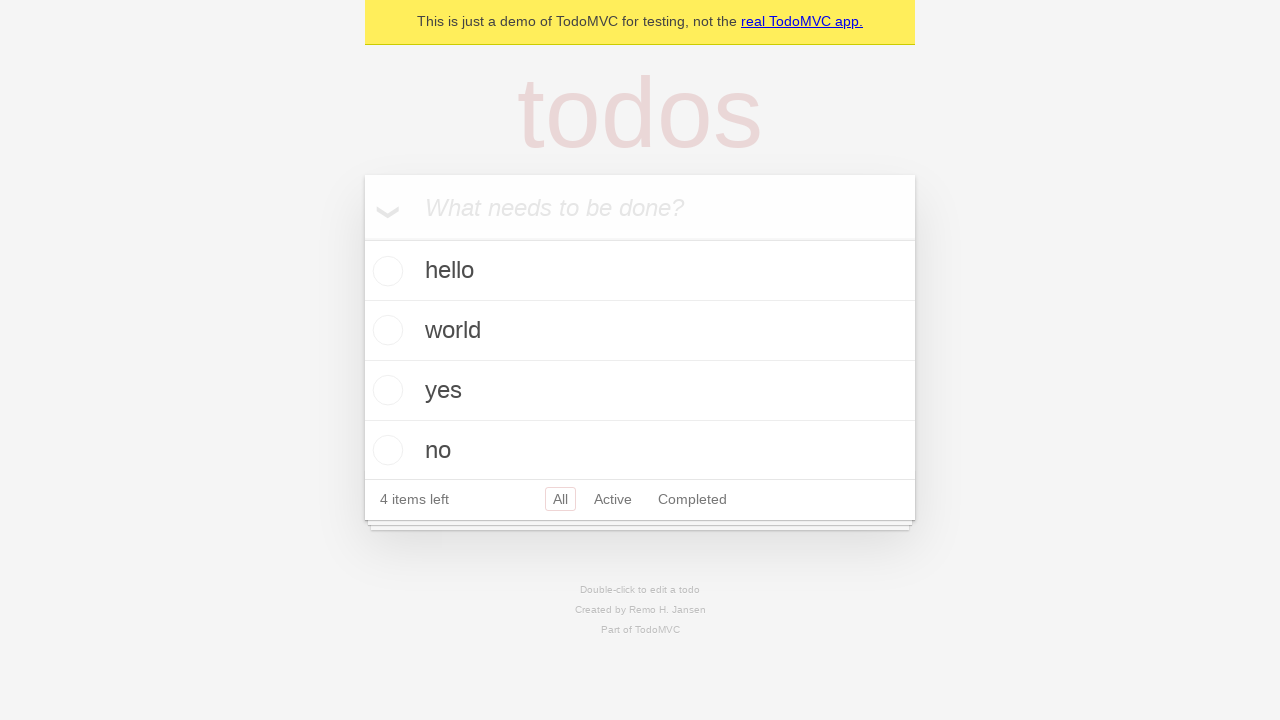

Checked 'world' todo item as completed at (385, 330) on internal:role=listitem >> internal:has-text="world"i >> internal:role=checkbox[n
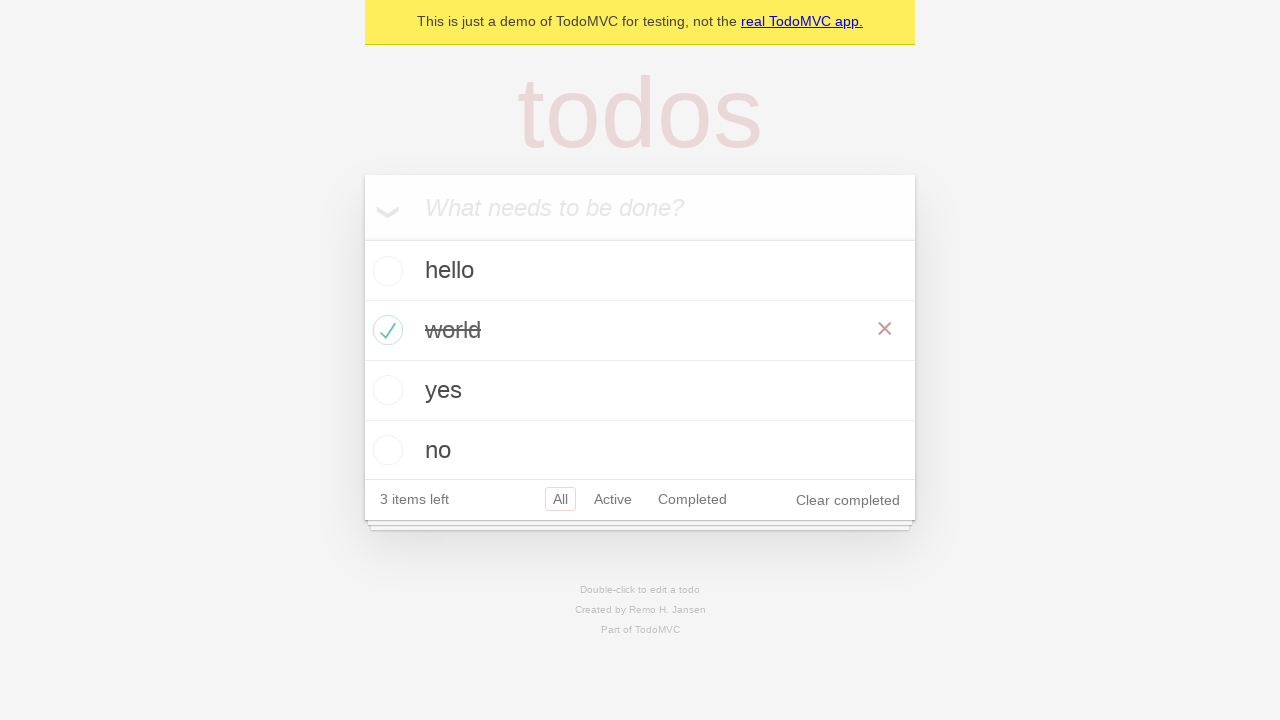

Clicked 'Clear completed' button to remove completed items at (848, 500) on internal:role=button[name="Clear completed"i]
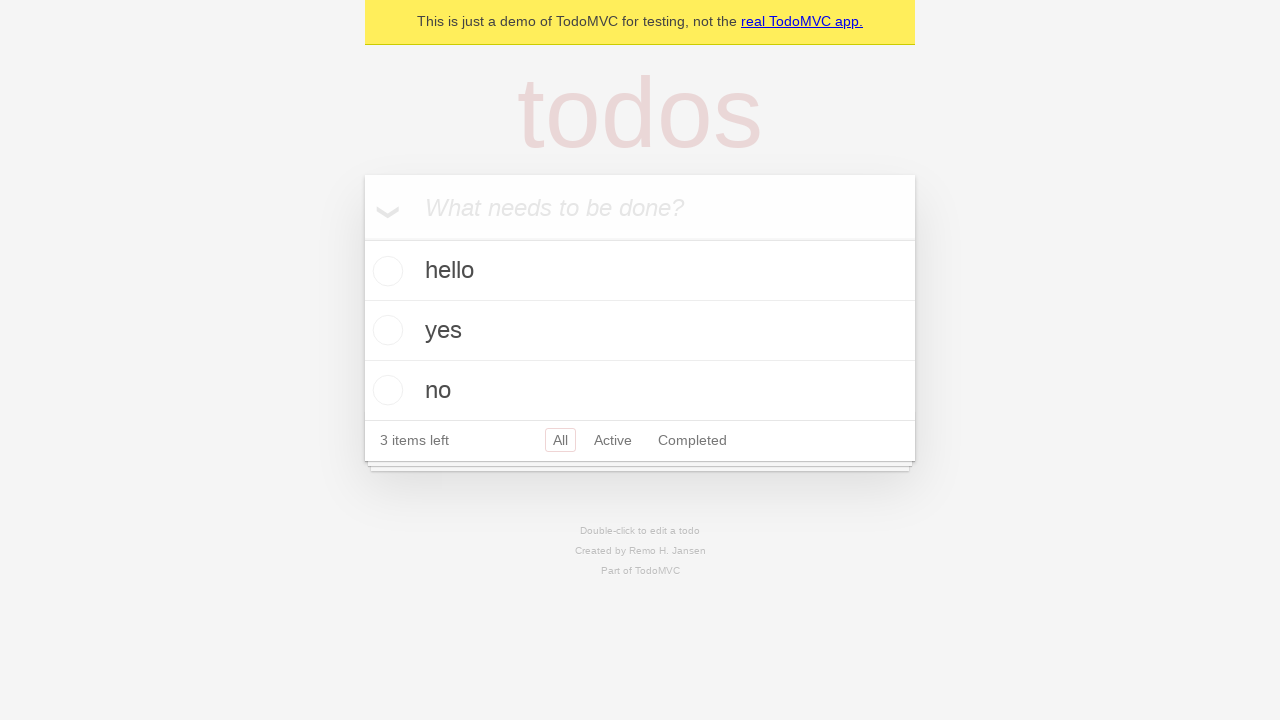

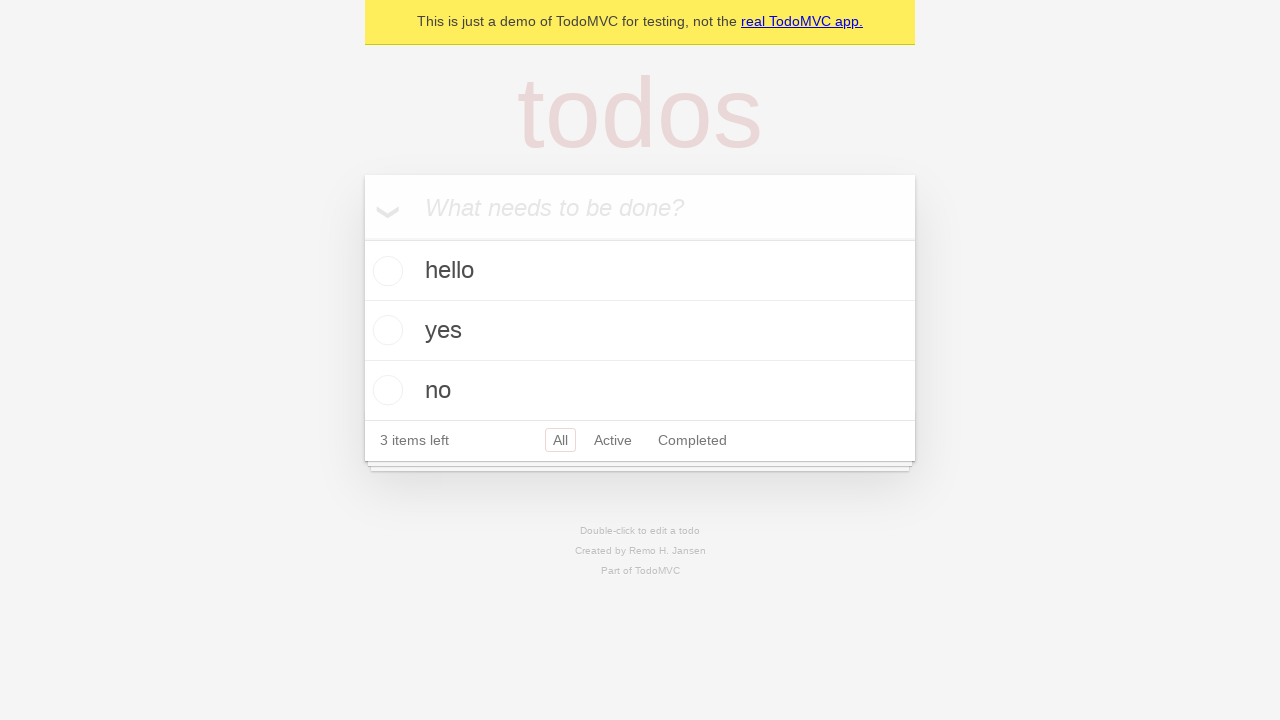